Tests drag and drop functionality by moving one element to another position

Starting URL: http://the-internet.herokuapp.com/drag_and_drop

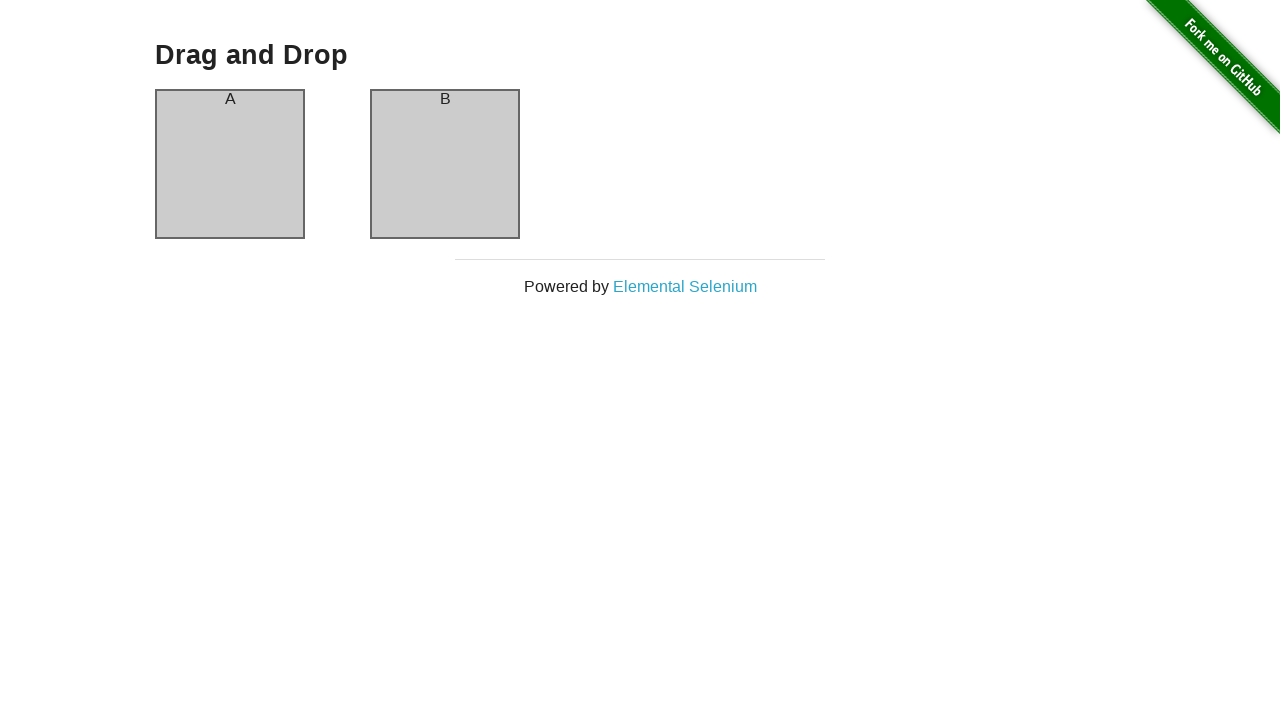

Located draggable column A element
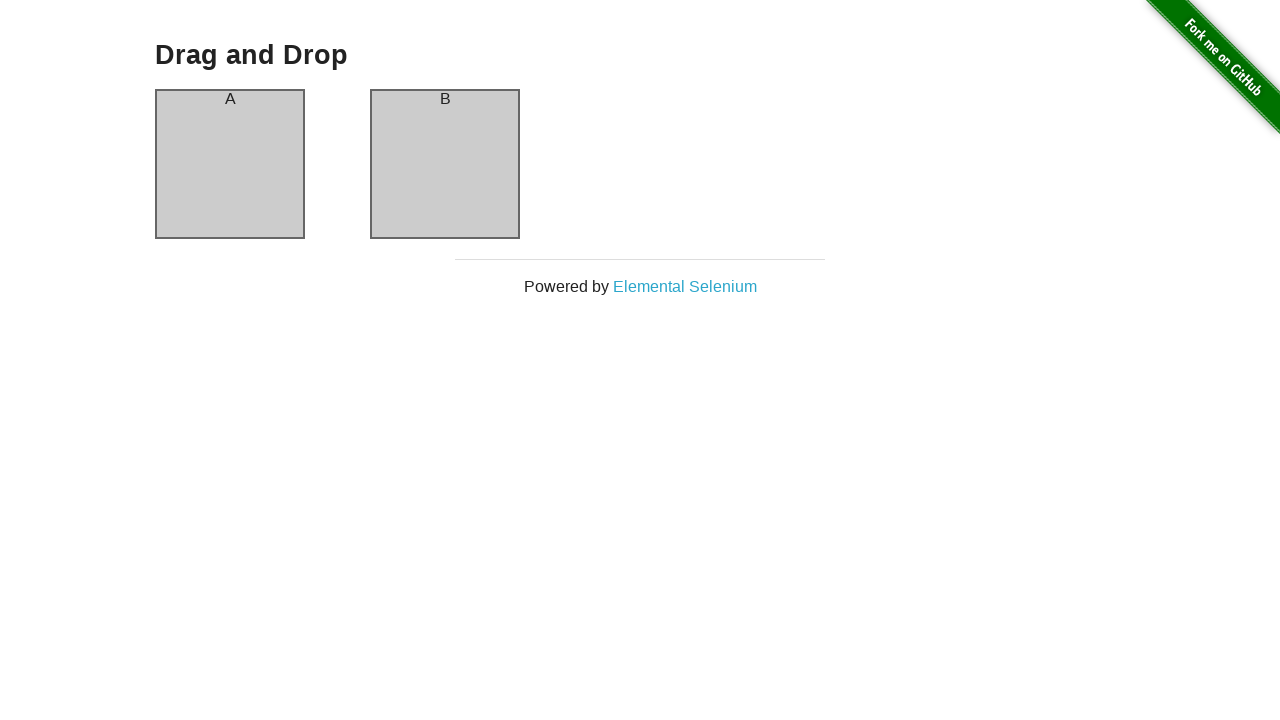

Located target column B element
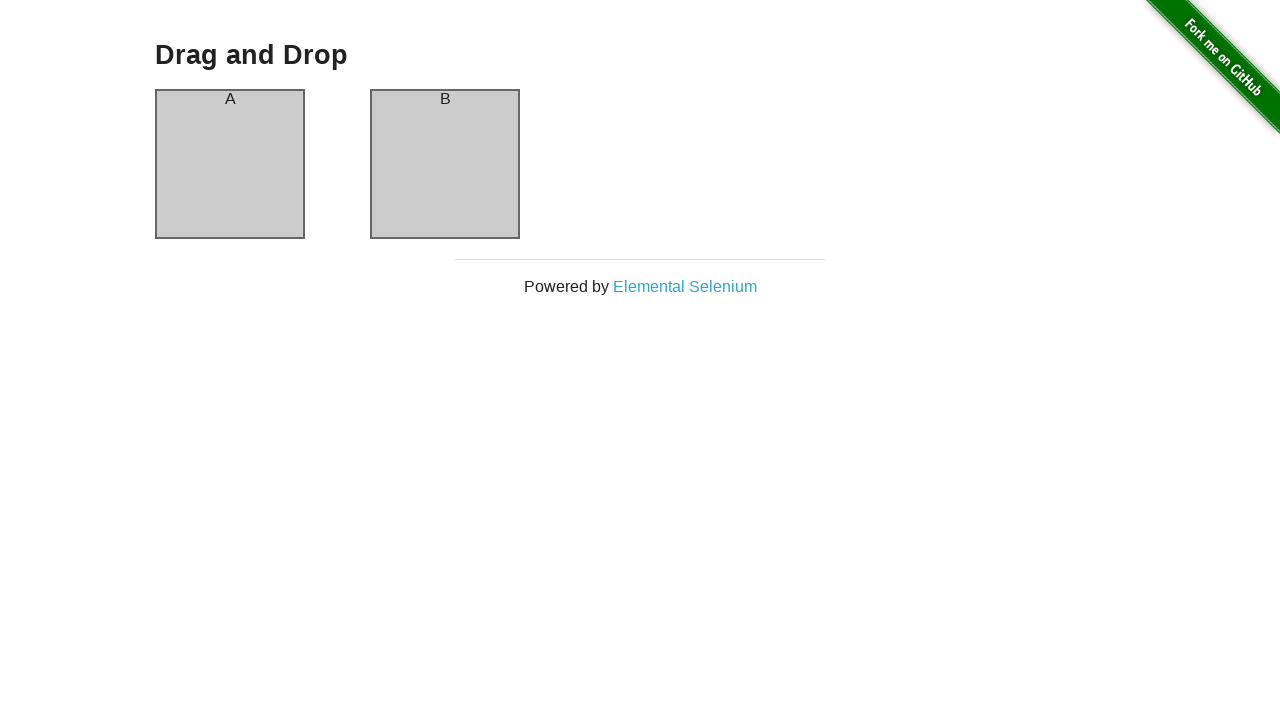

Dragged column A element to column B position at (445, 164)
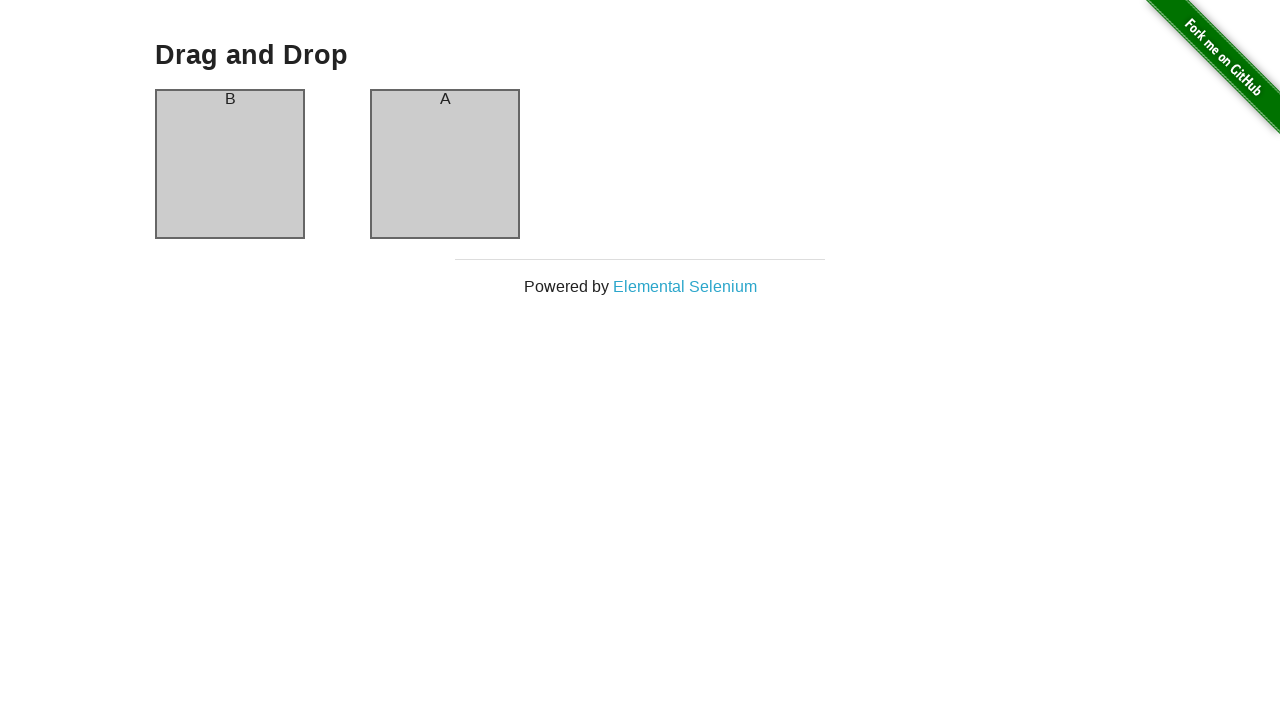

Waited 2 seconds for drag and drop animation to complete
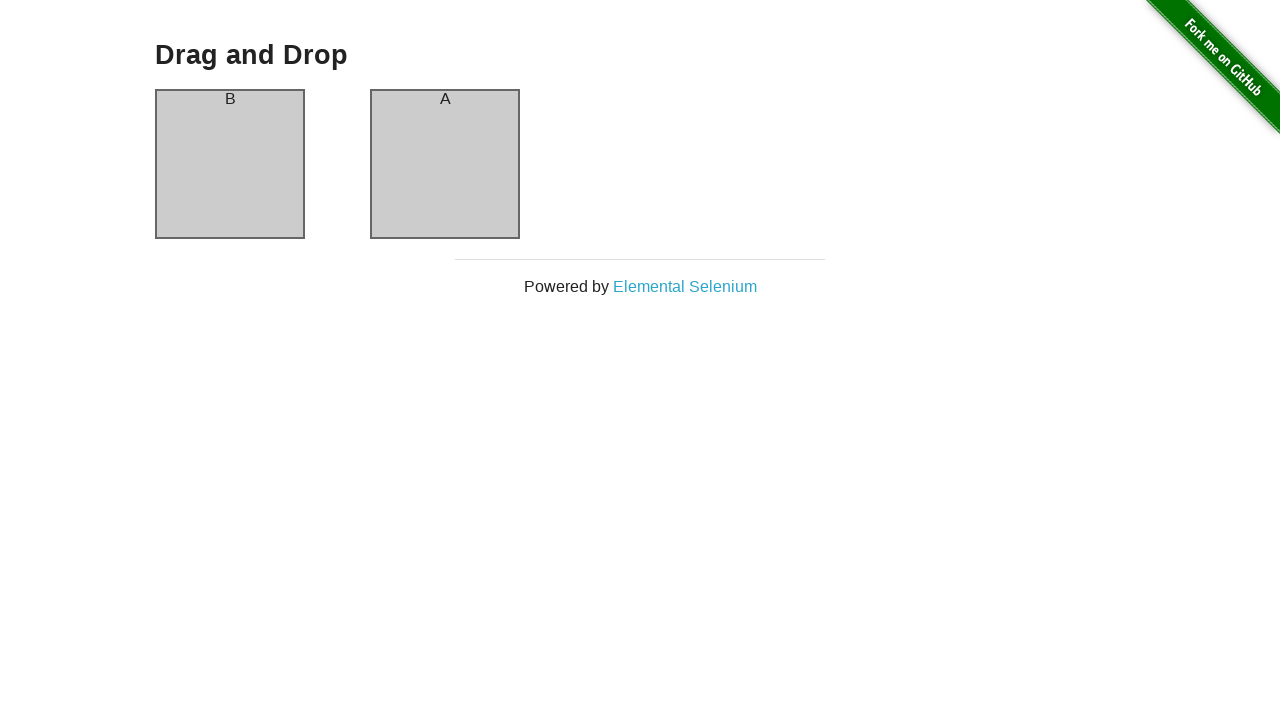

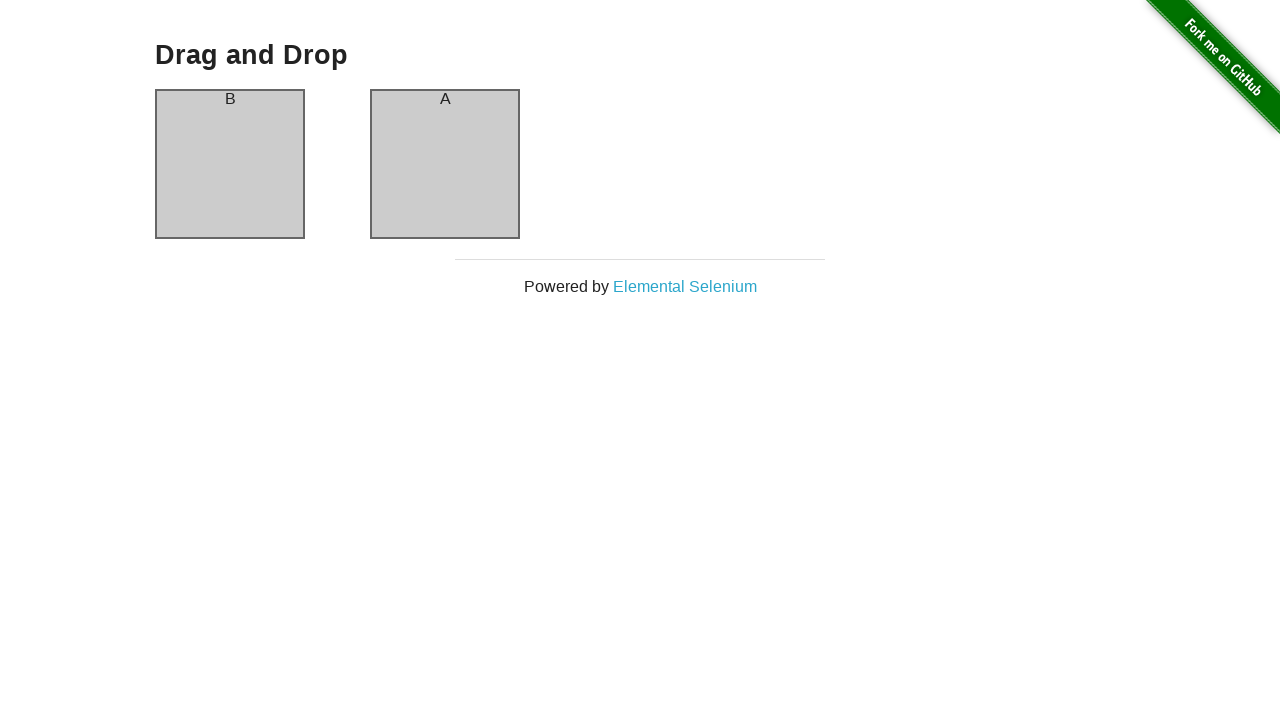